Tests working with multiple windows by clicking a link that opens a new window, then switching between the original and new window to verify the correct window is in focus based on page title.

Starting URL: http://the-internet.herokuapp.com/windows

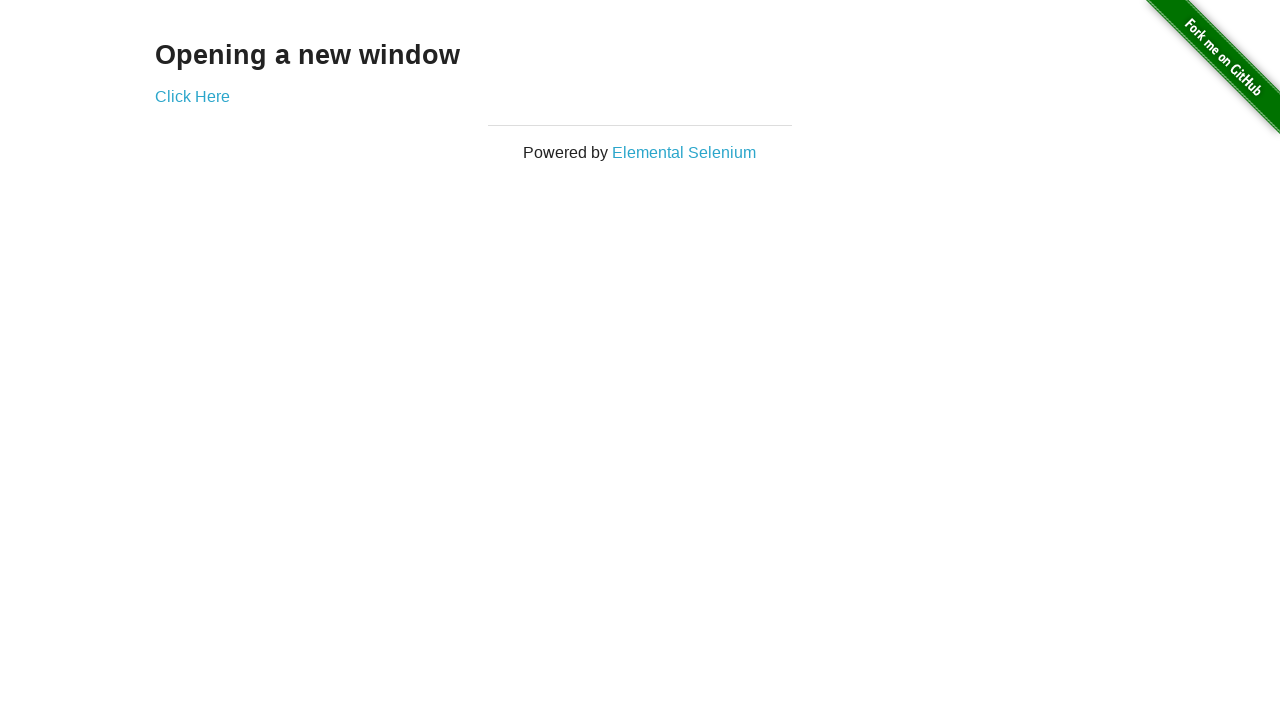

Clicked link that opens a new window at (192, 96) on .example a
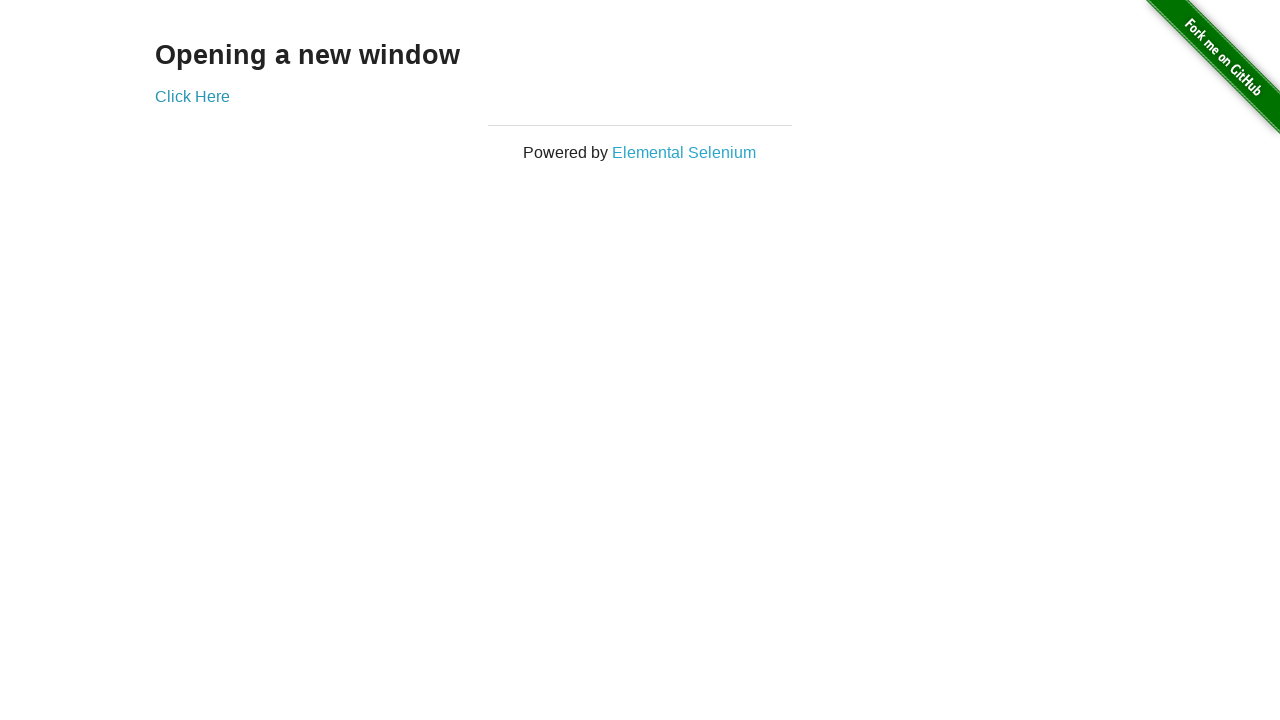

New window opened and captured
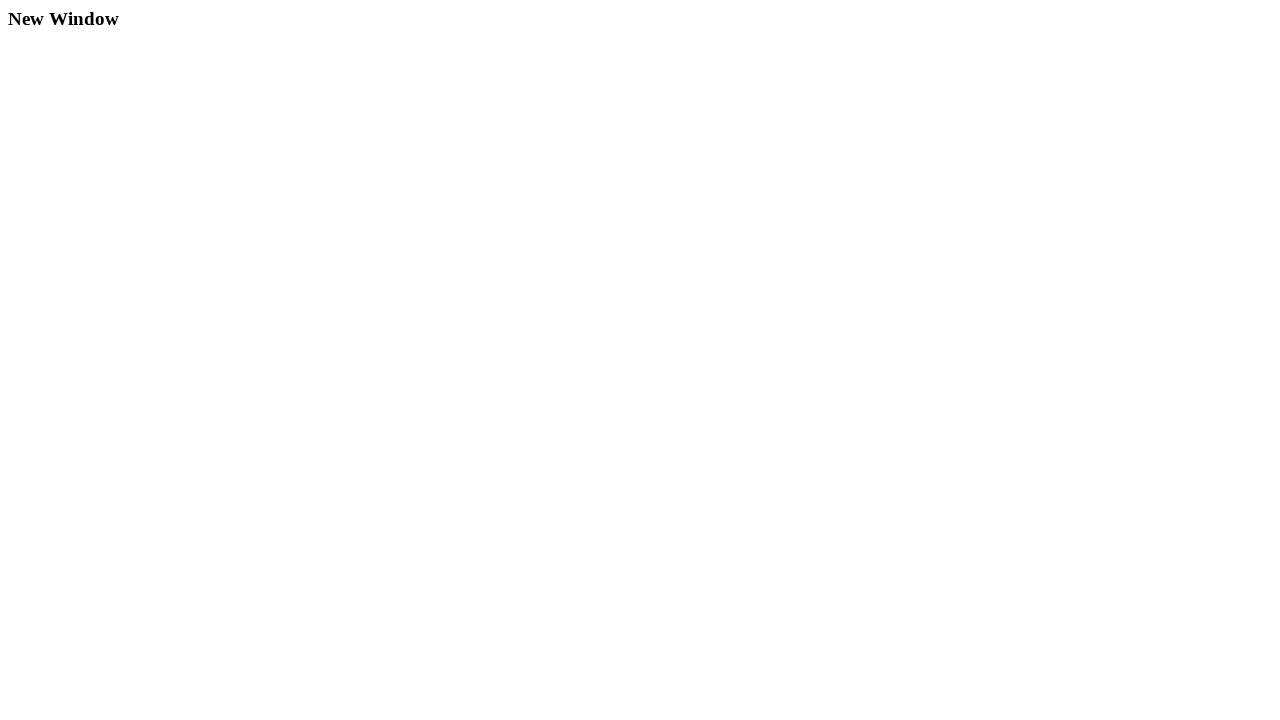

New window finished loading
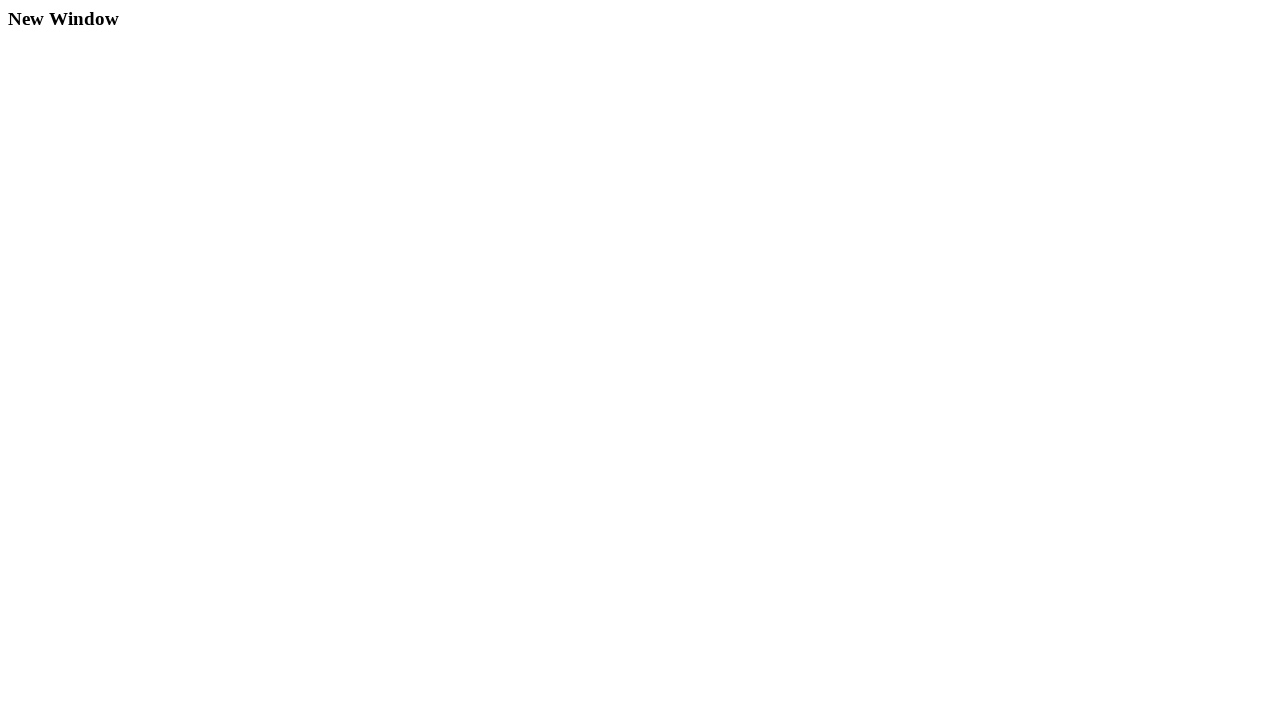

Verified original window title is not 'New Window'
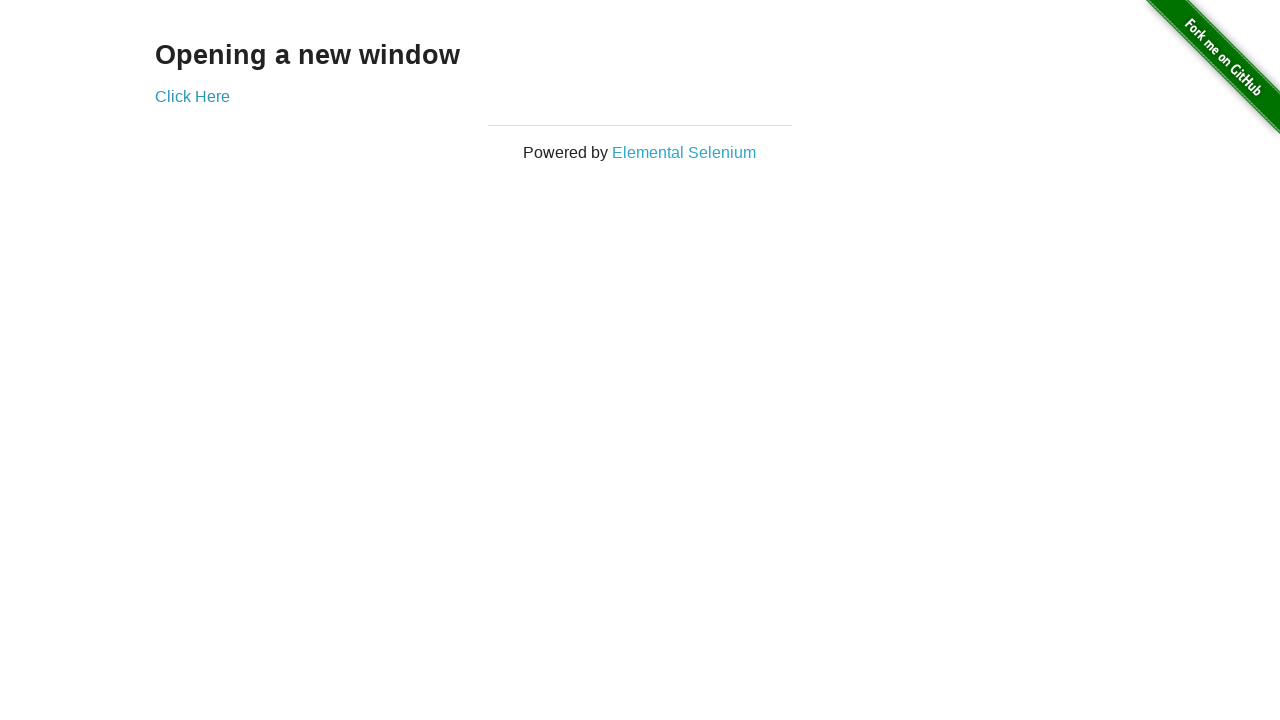

Verified new window title is 'New Window'
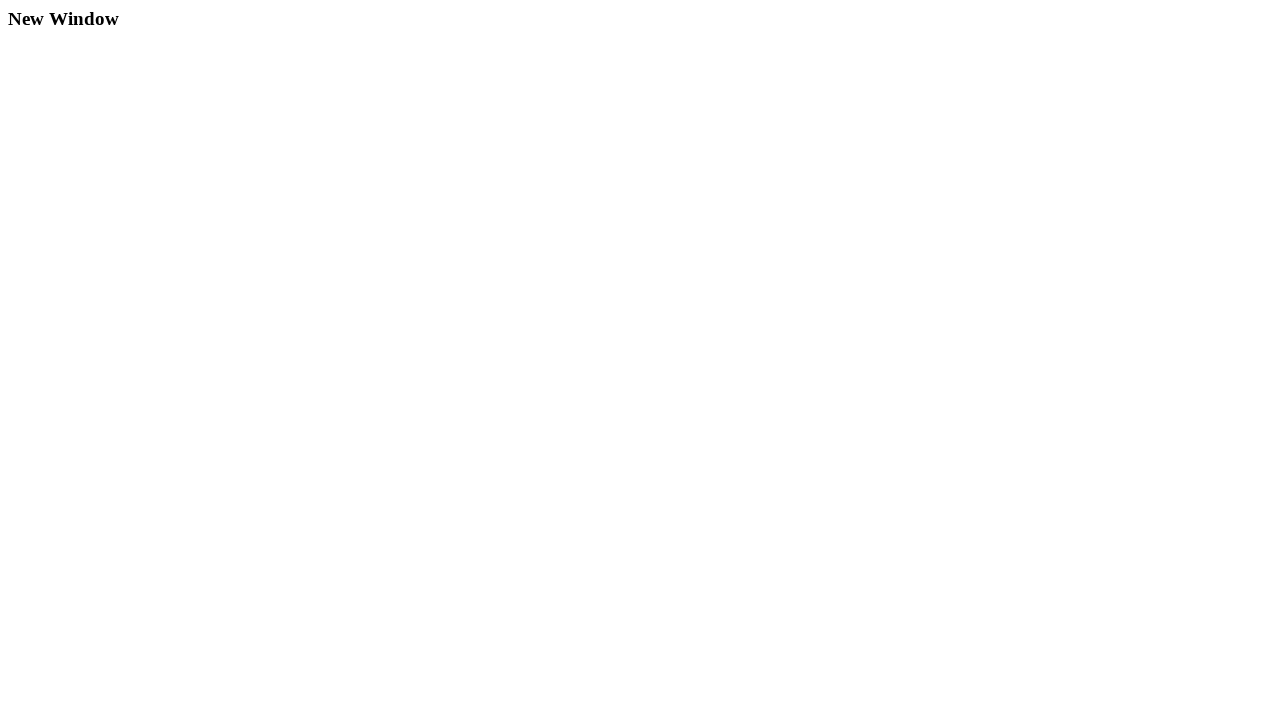

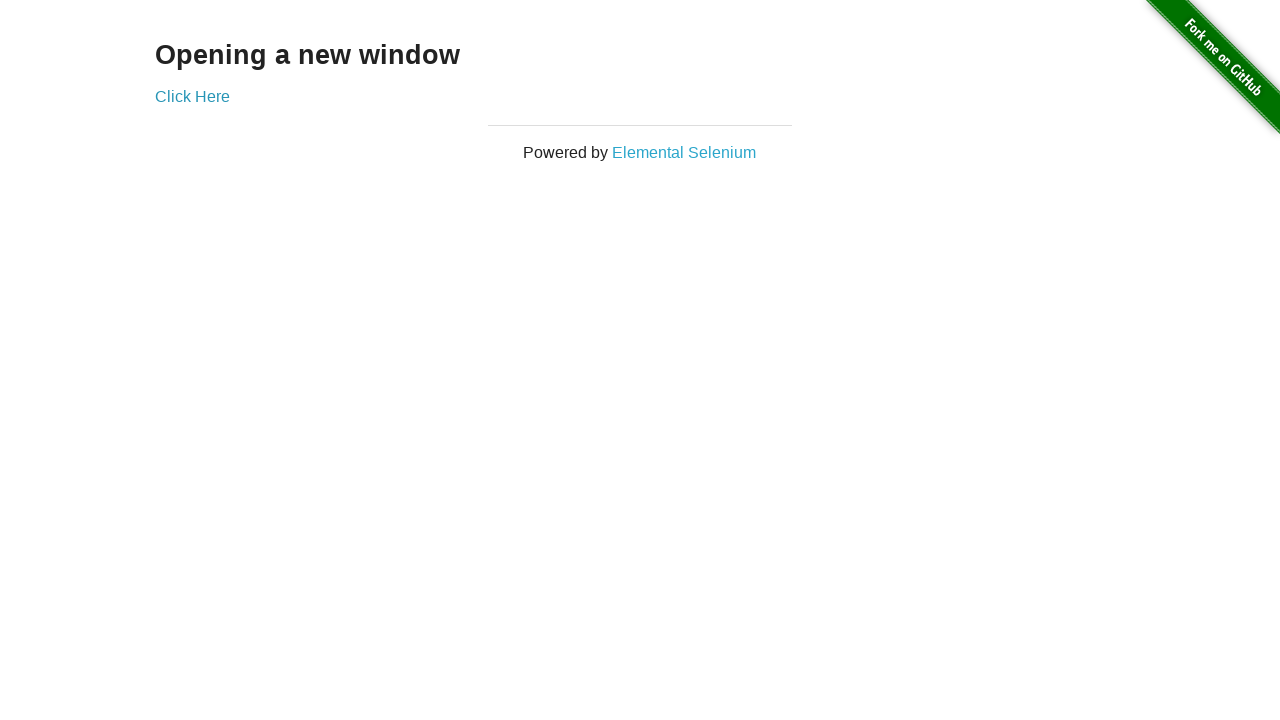